Tests file upload functionality by selecting a file via the file input and clicking the upload button to submit the form.

Starting URL: https://the-internet.herokuapp.com/upload

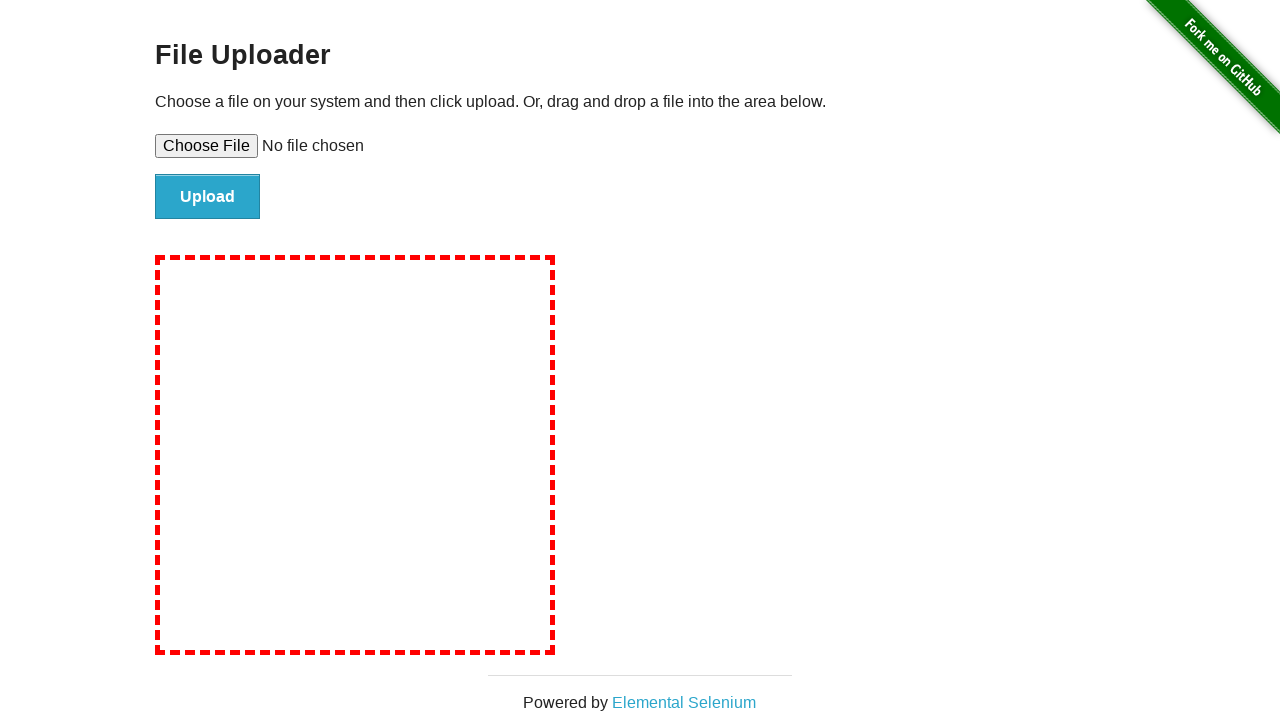

Created temporary test file for upload
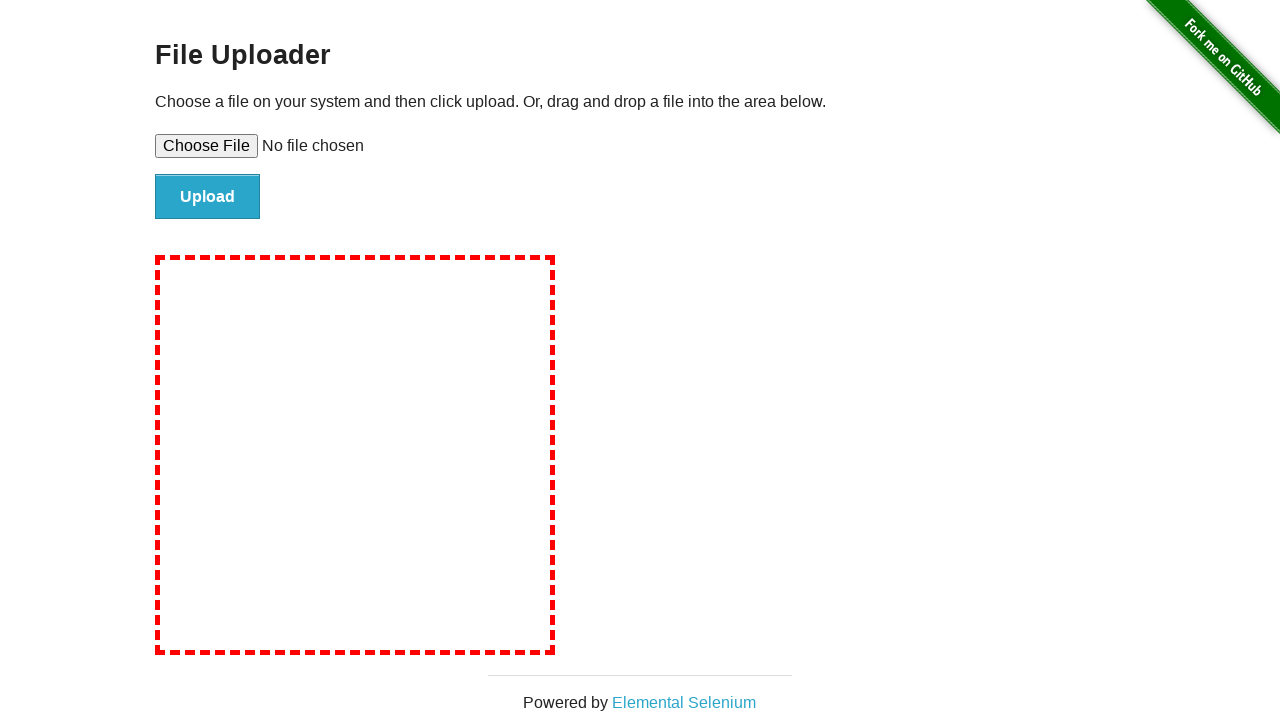

Selected file via file input element
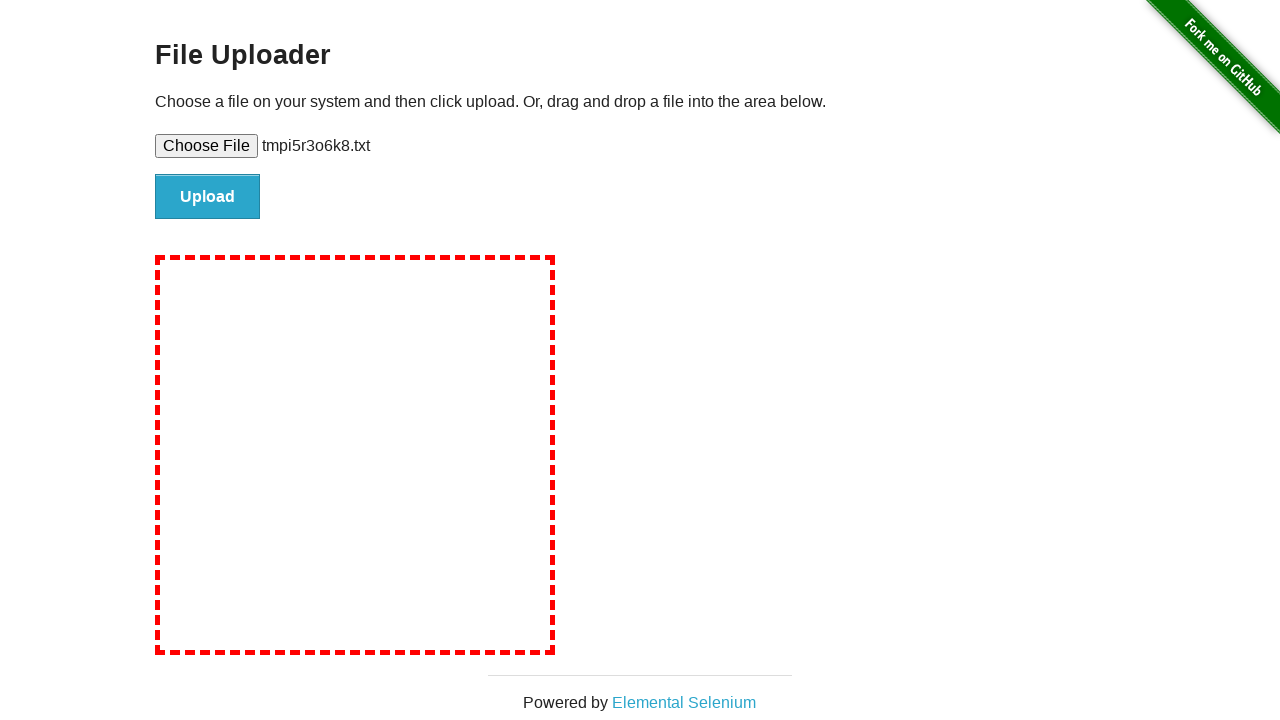

Clicked upload button to submit the form at (208, 197) on input#file-submit
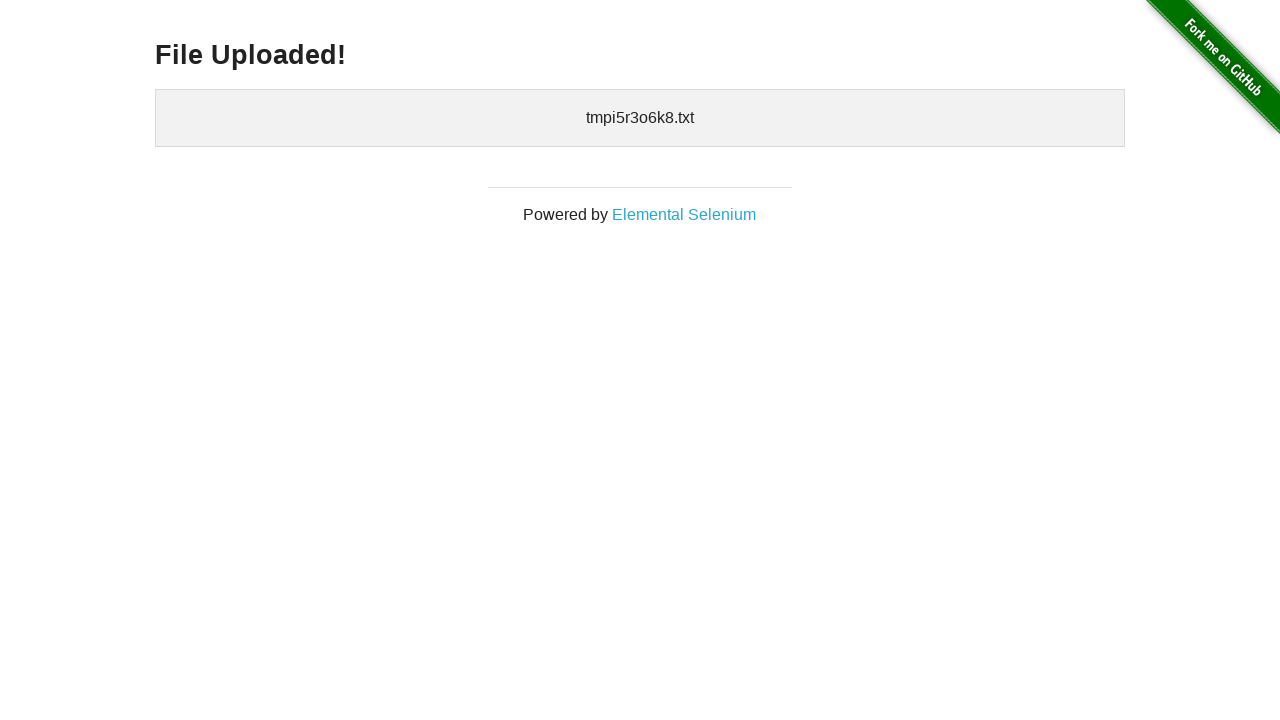

Upload confirmation page loaded with h3 heading
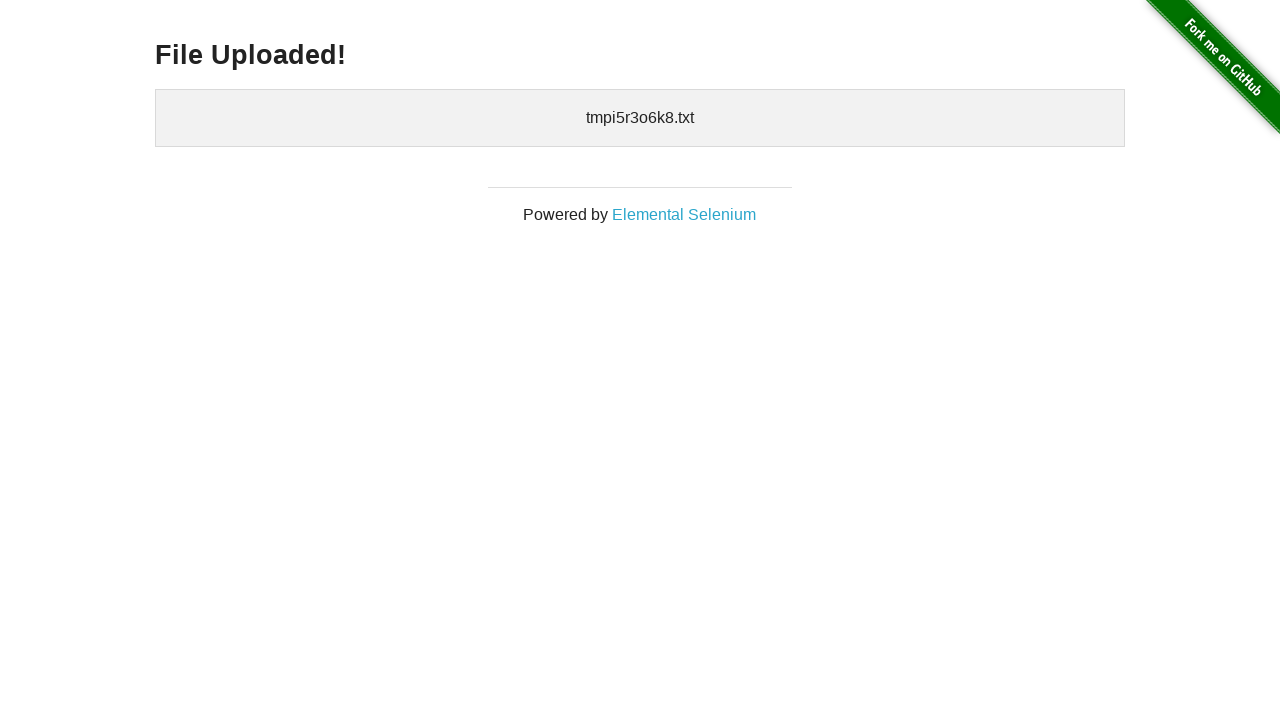

Cleaned up temporary test file
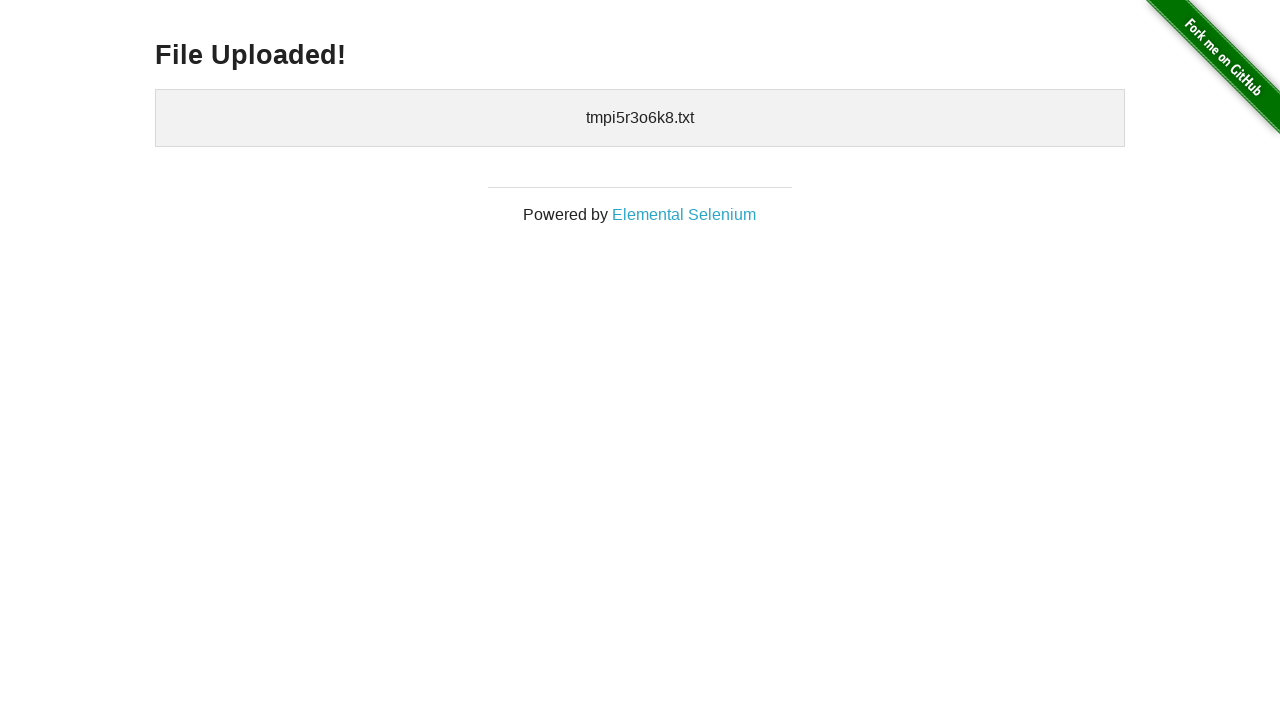

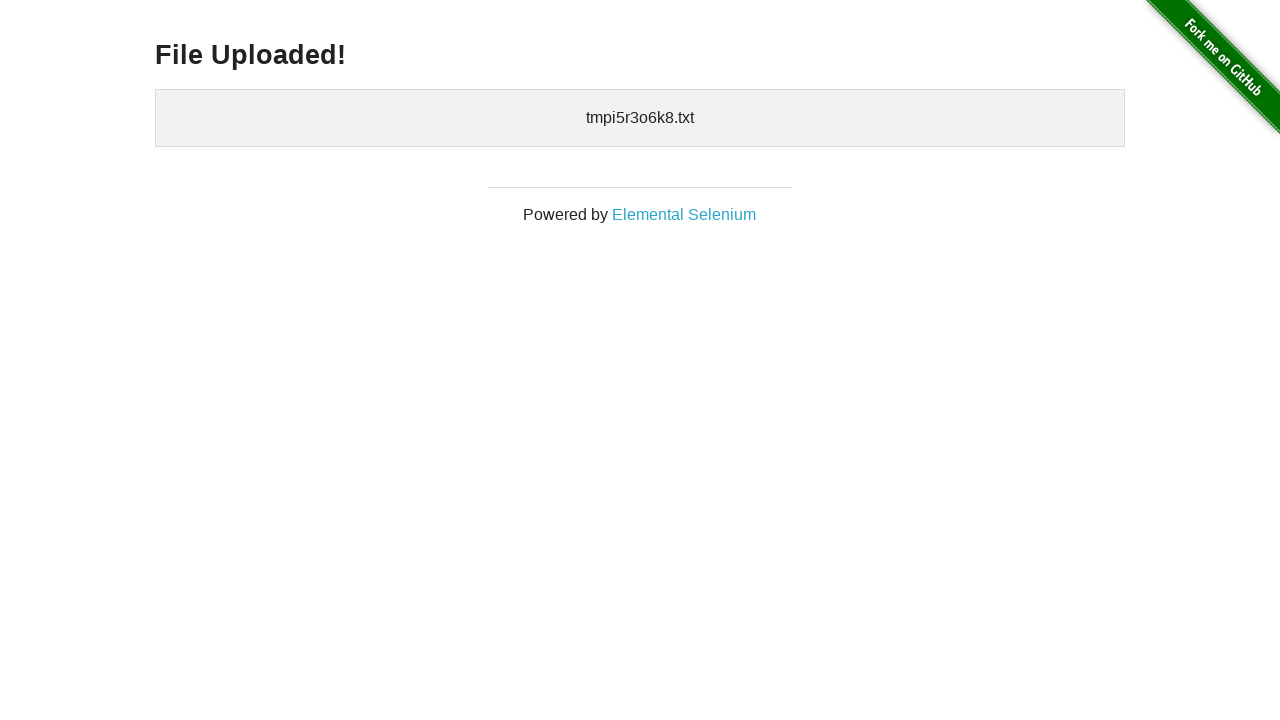